Verifies that a map image element is visible in the section after switching language to Russian

Starting URL: https://cleverbots.ru/

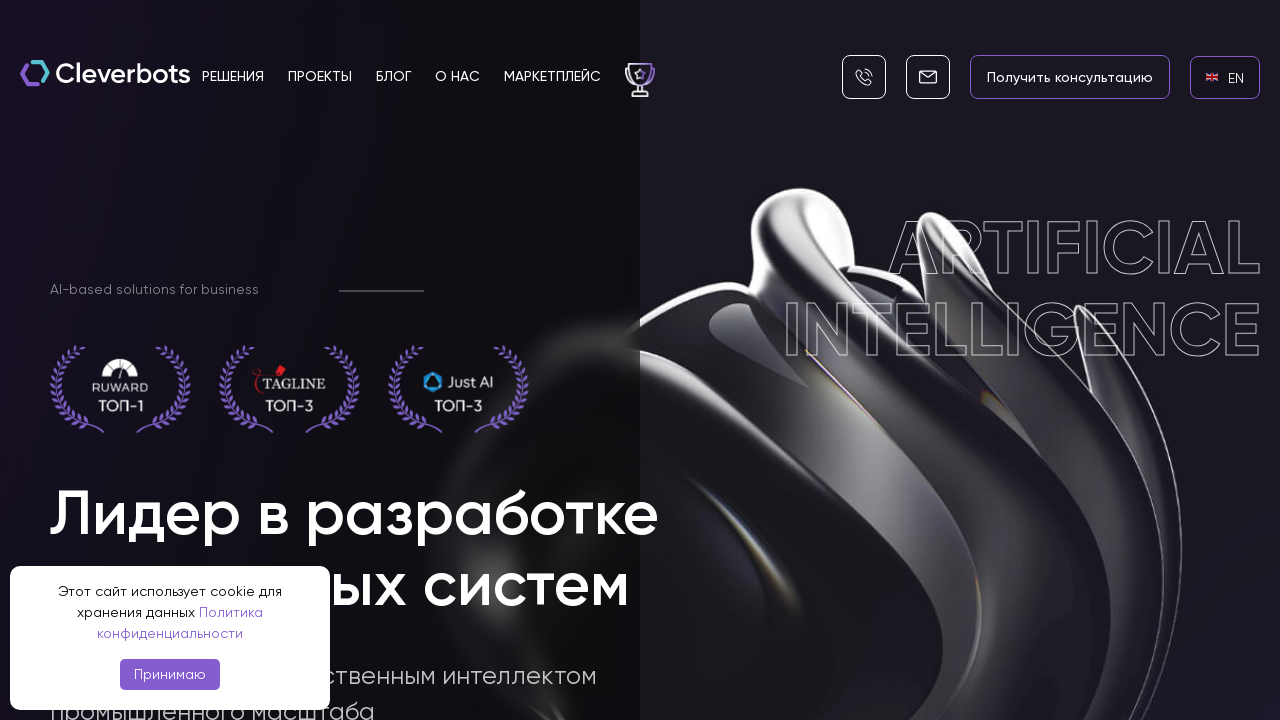

Clicked EN language link at (1225, 77) on internal:role=link[name="en EN"i]
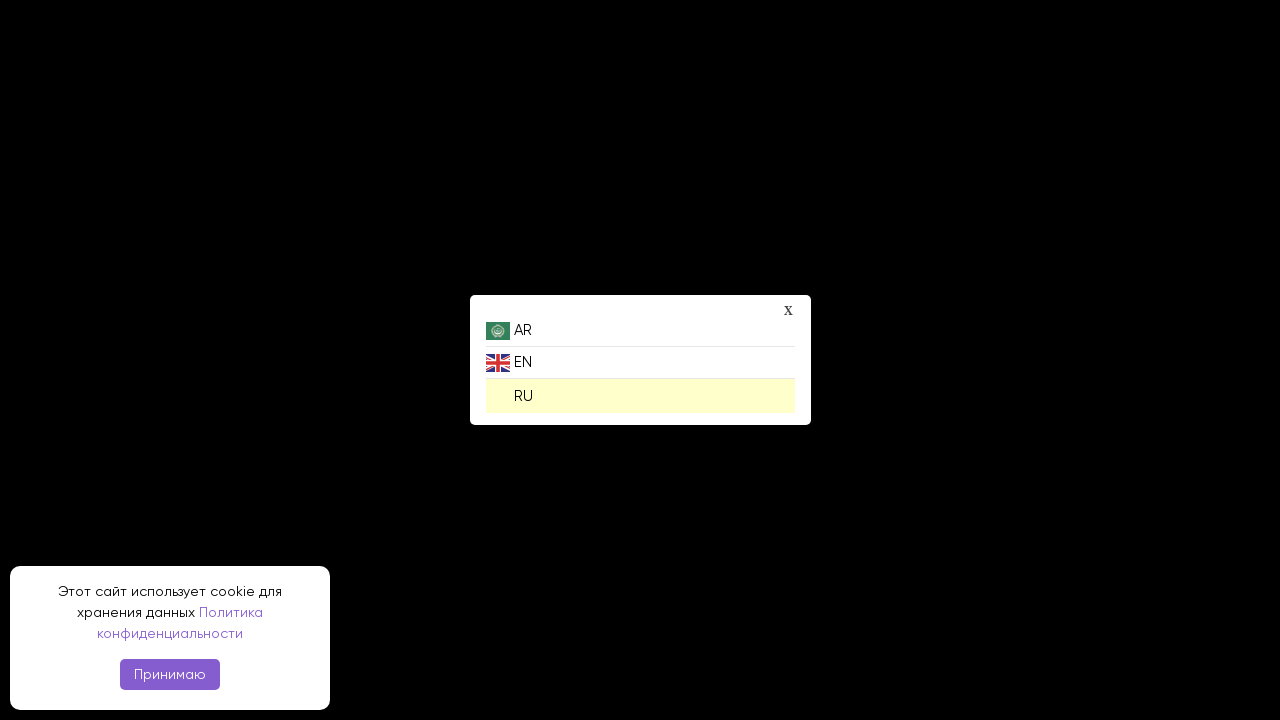

Clicked RU language link to switch to Russian at (640, 394) on internal:role=link[name="ru RU"i]
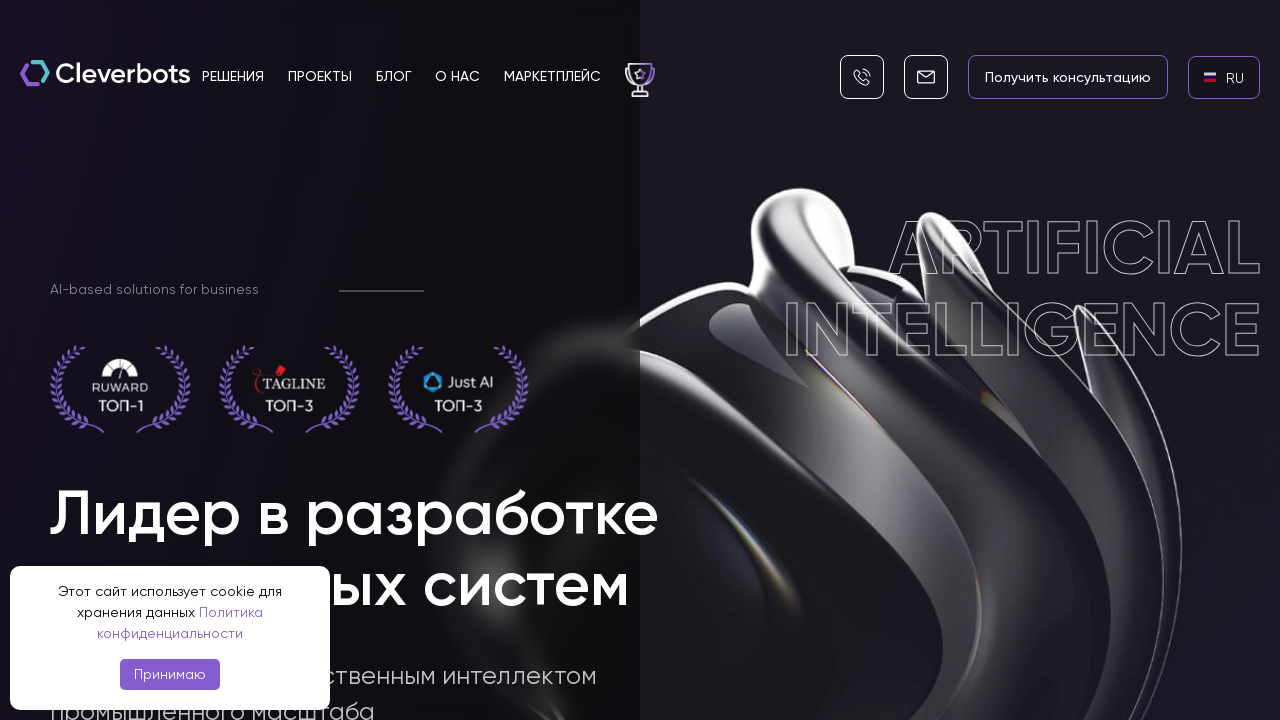

Map image element is visible in the creative tagline section
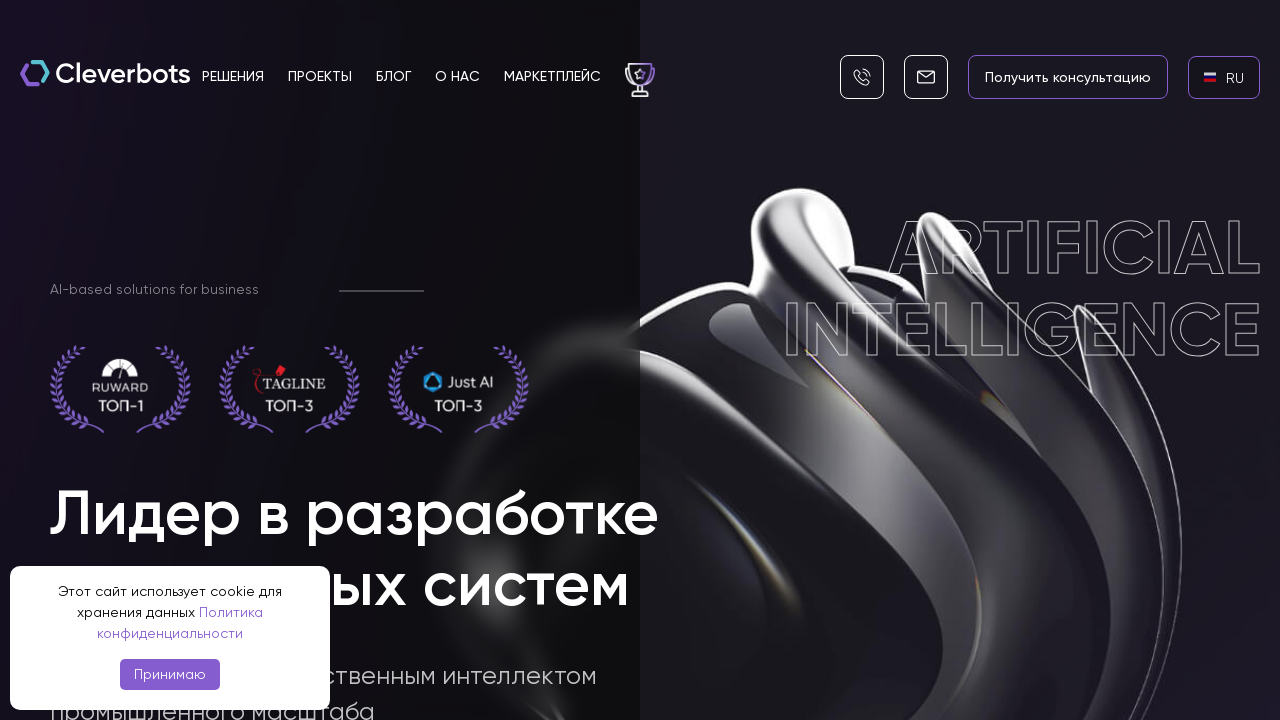

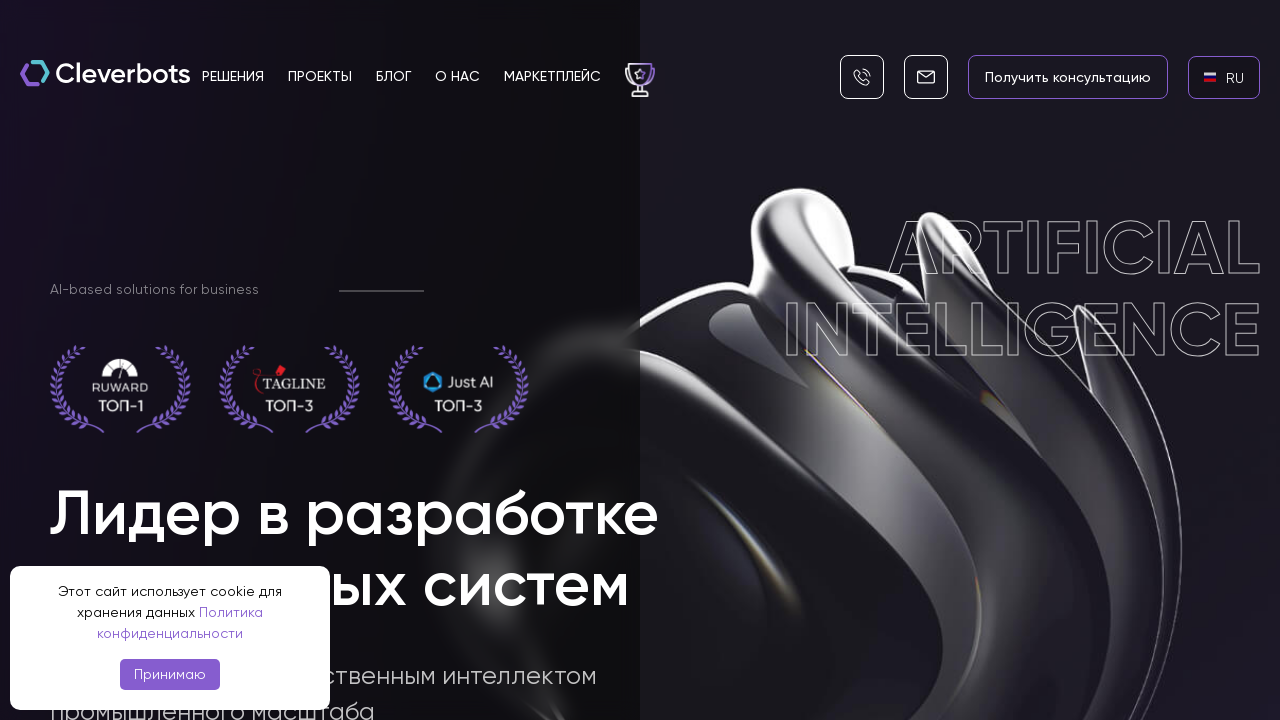